Creates a new paste on Pastebin by filling in the paste content, setting expiration to a specific option, entering a paste name, and submitting the form.

Starting URL: https://pastebin.com

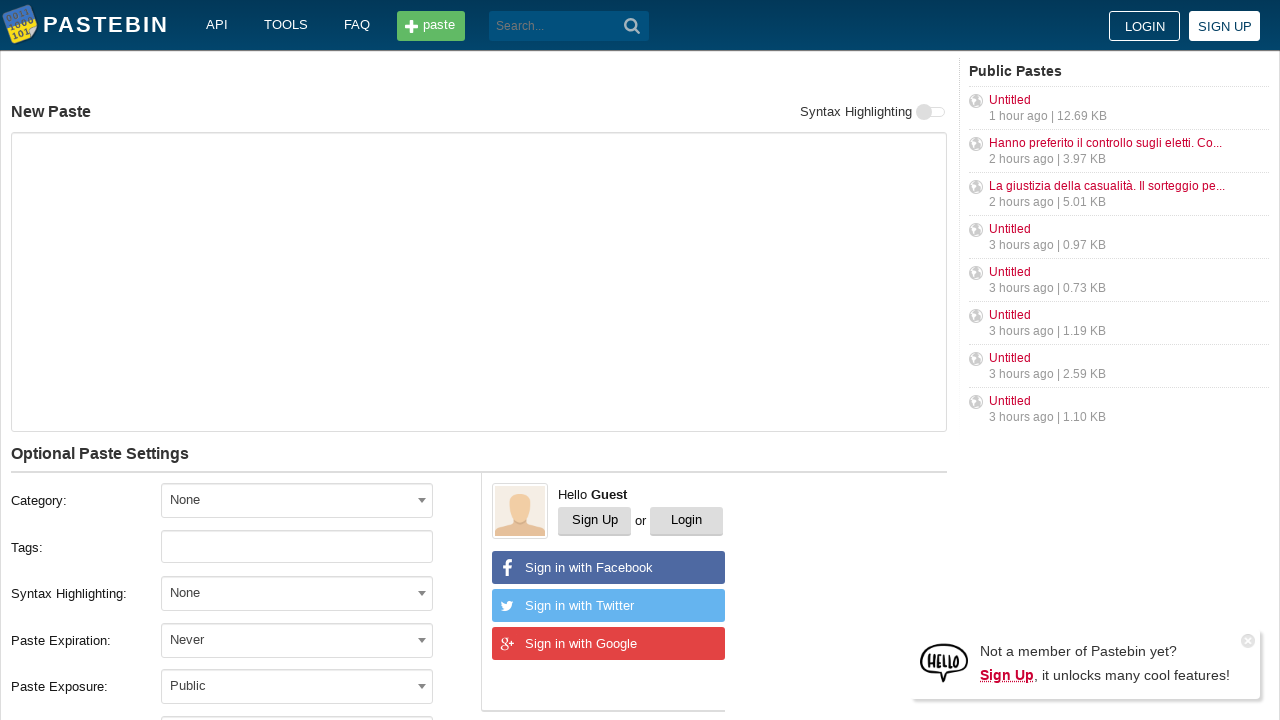

Filled paste content with sample text on #postform-text
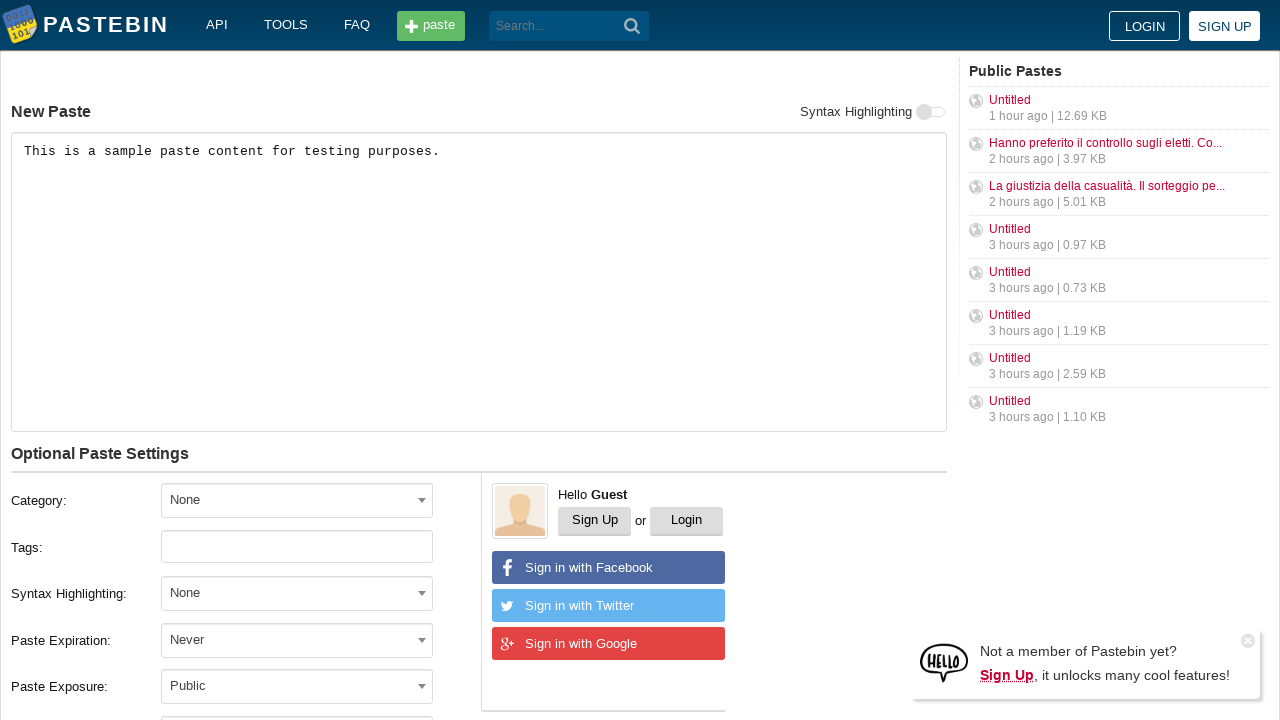

Clicked expiration dropdown to open options at (297, 640) on #select2-postform-expiration-container
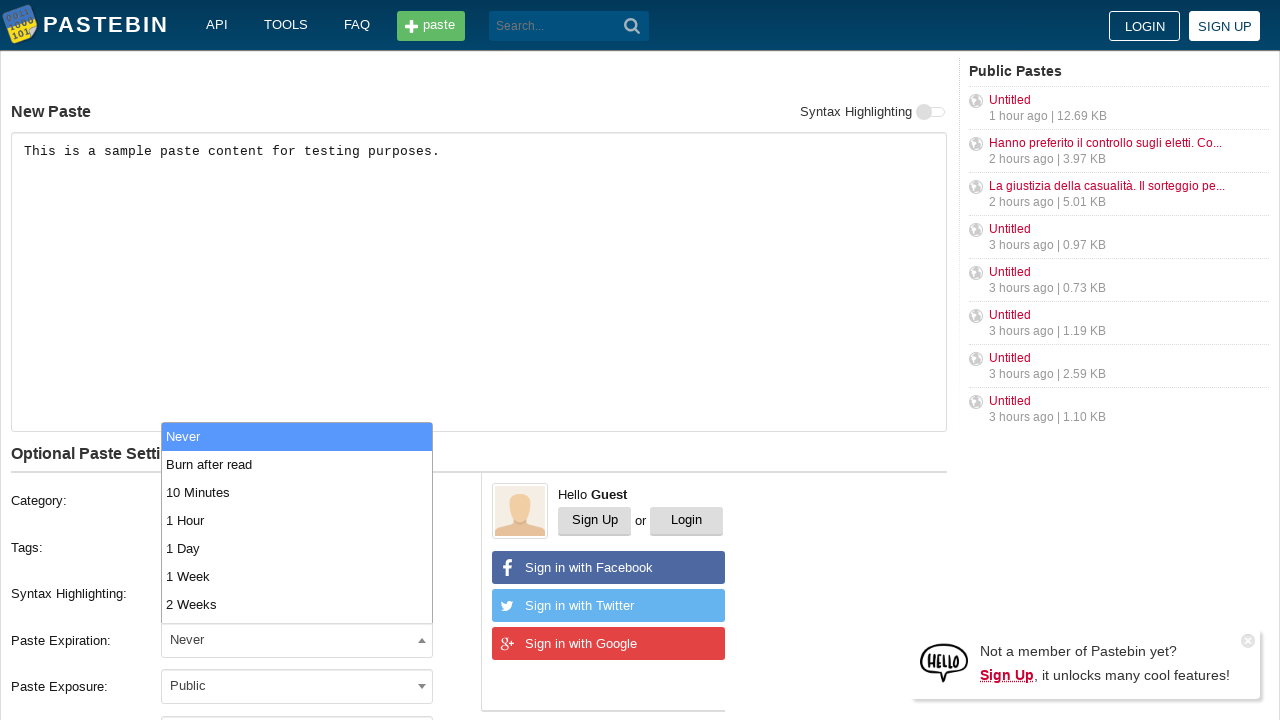

Expiration dropdown opened successfully
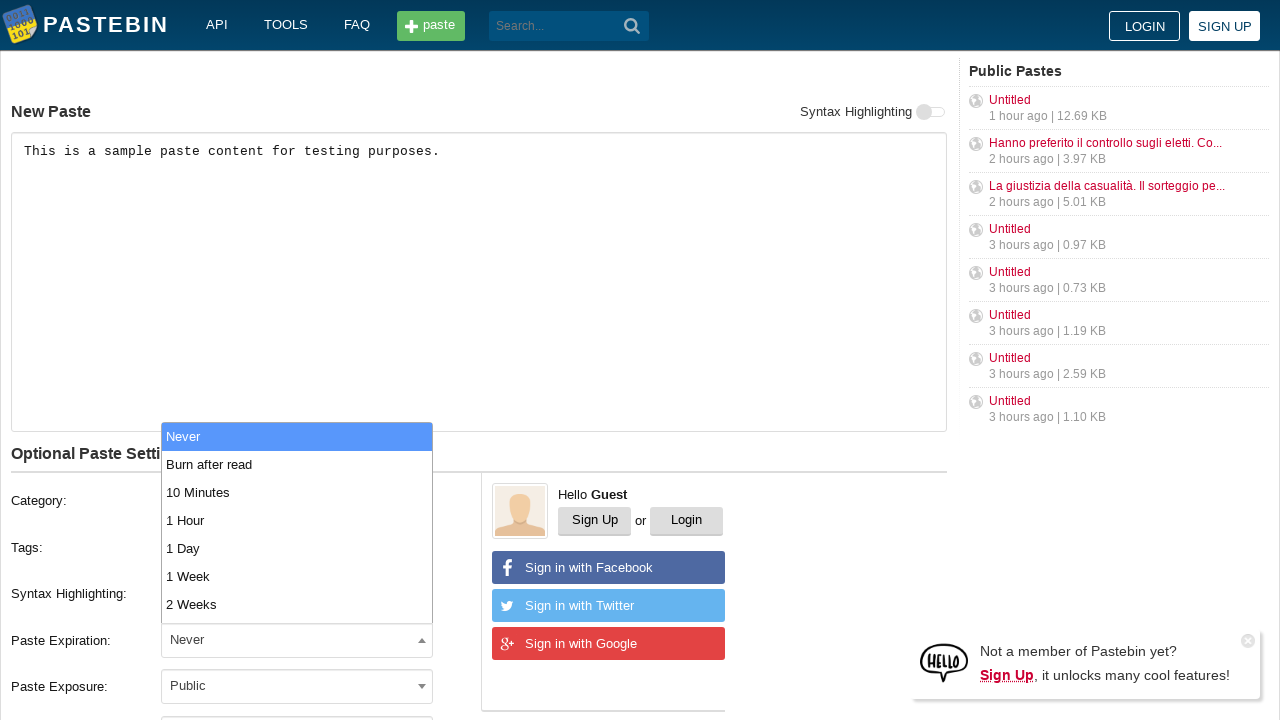

Selected the 10 Minutes expiration option at (297, 492) on xpath=//ul[@class='select2-results__options']/li[3]
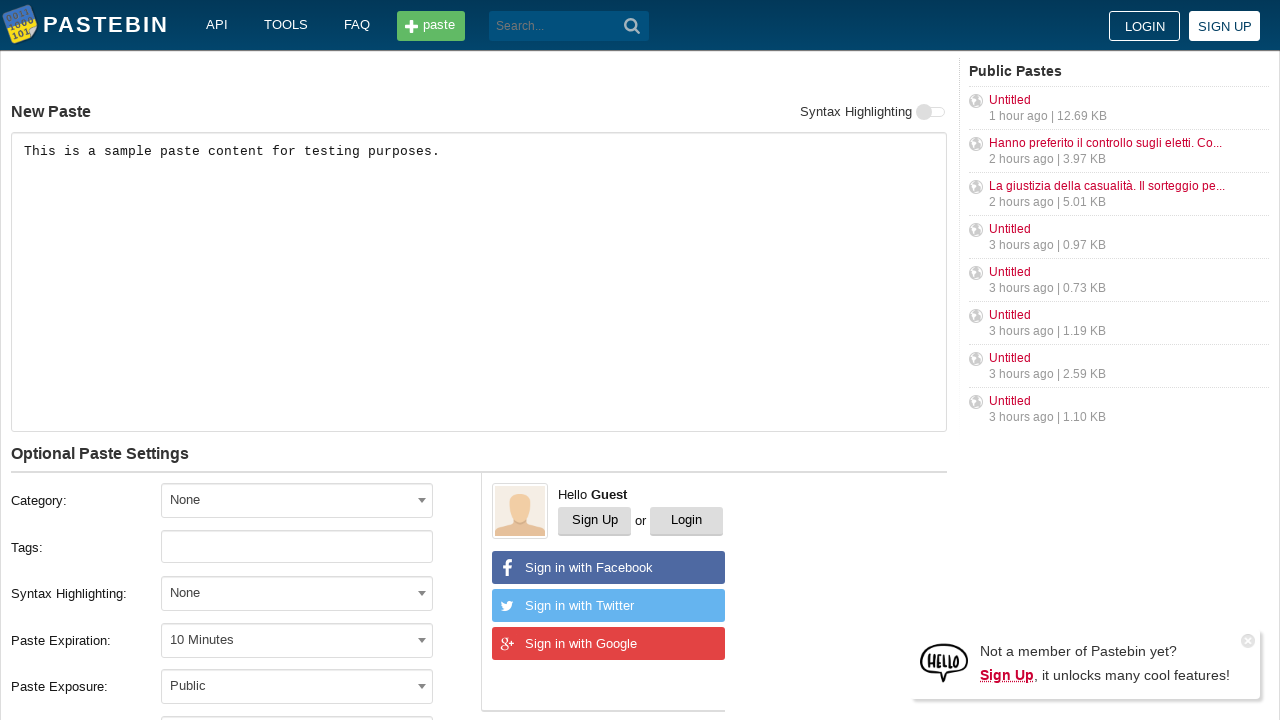

Filled paste name with 'Test Paste Title' on #postform-name
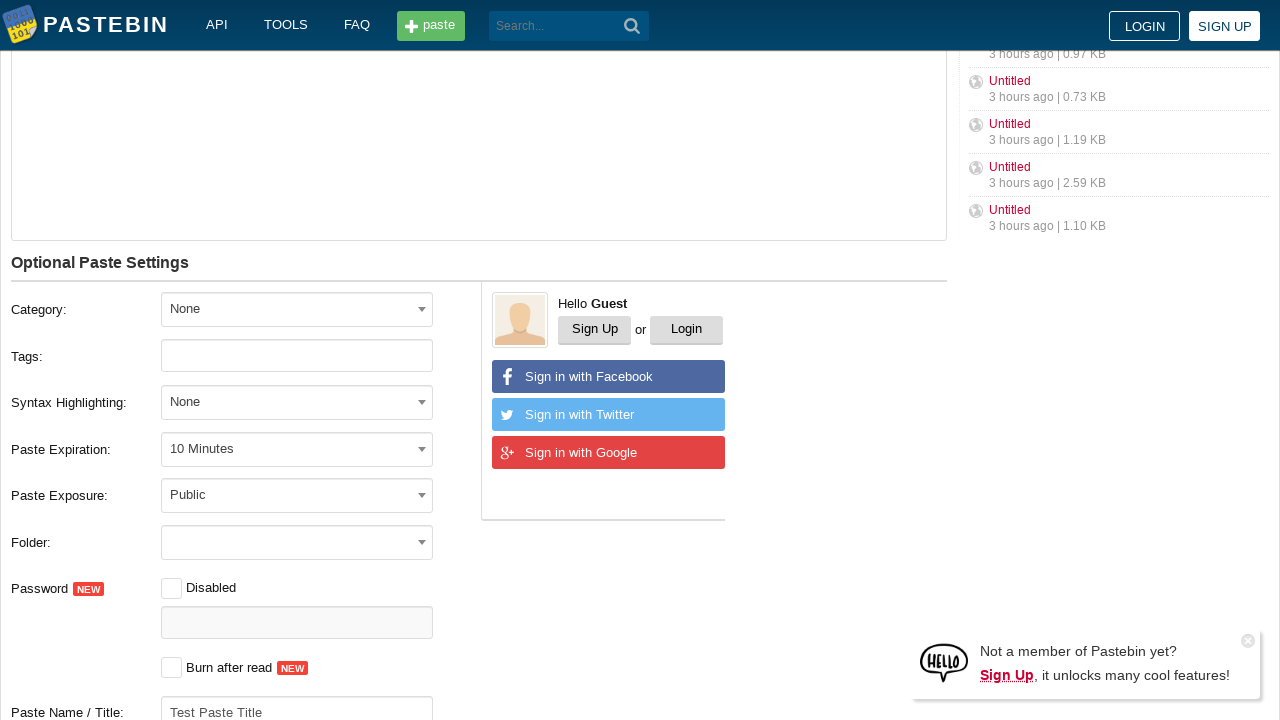

Clicked create button to submit the paste at (240, 400) on #w0 button.btn.-big
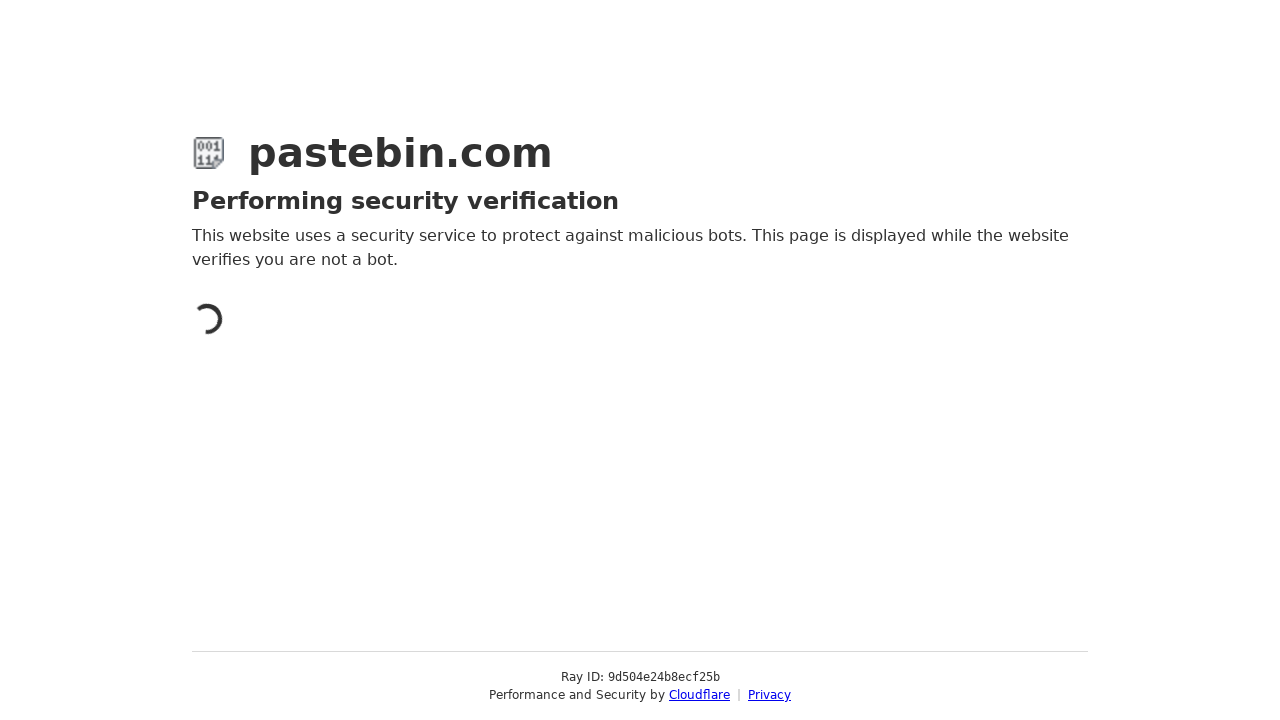

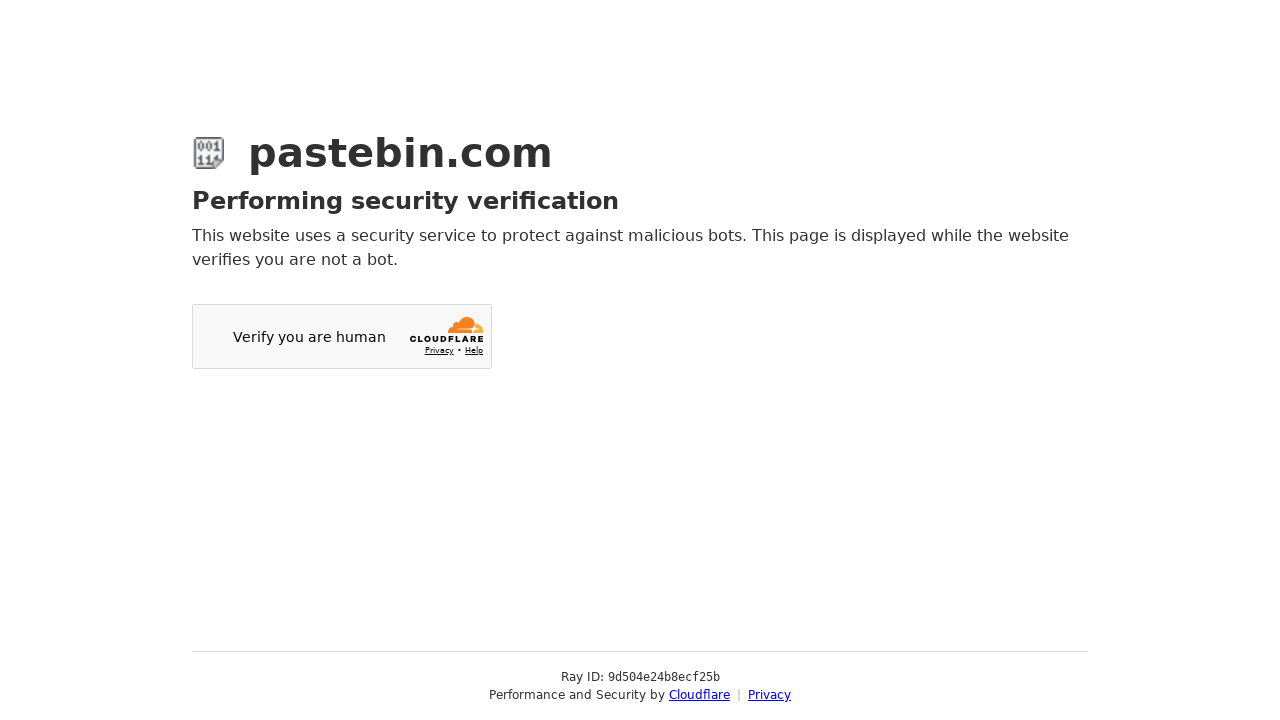